Tests navigation to the Slow Resources page by clicking the corresponding link on the practice testing website.

Starting URL: https://practice.expandtesting.com/

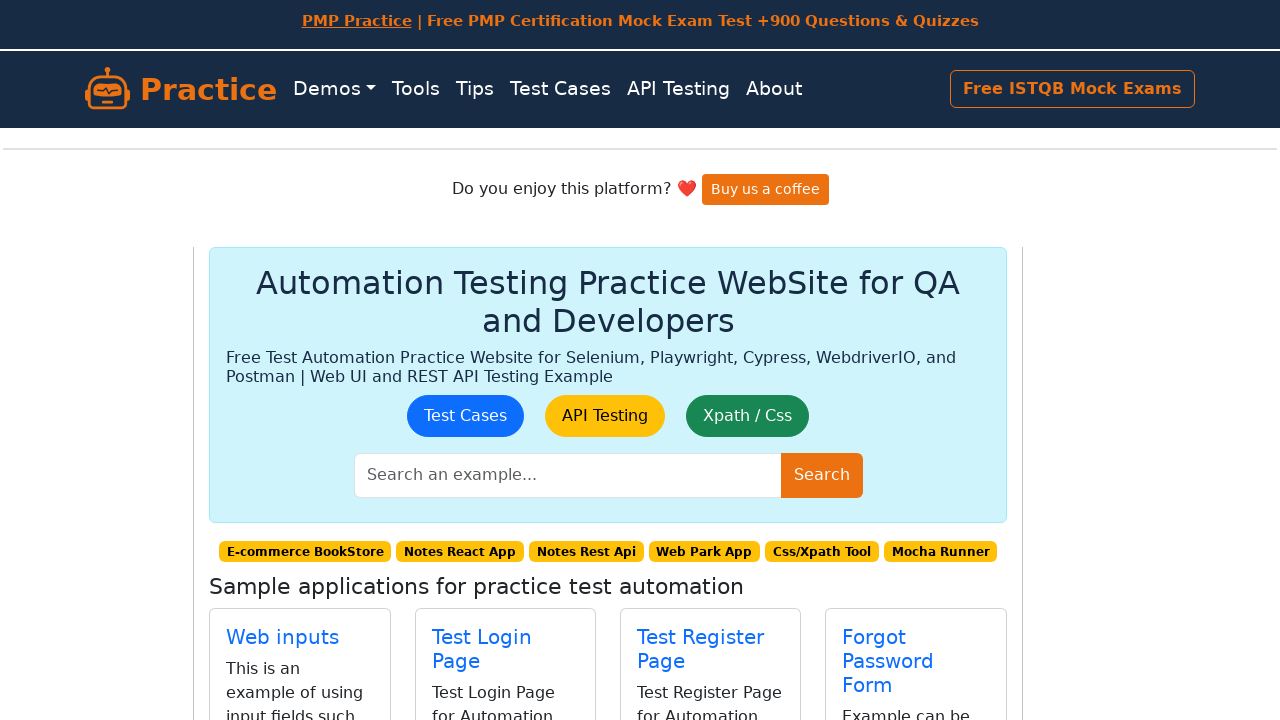

Navigated to practice testing website homepage
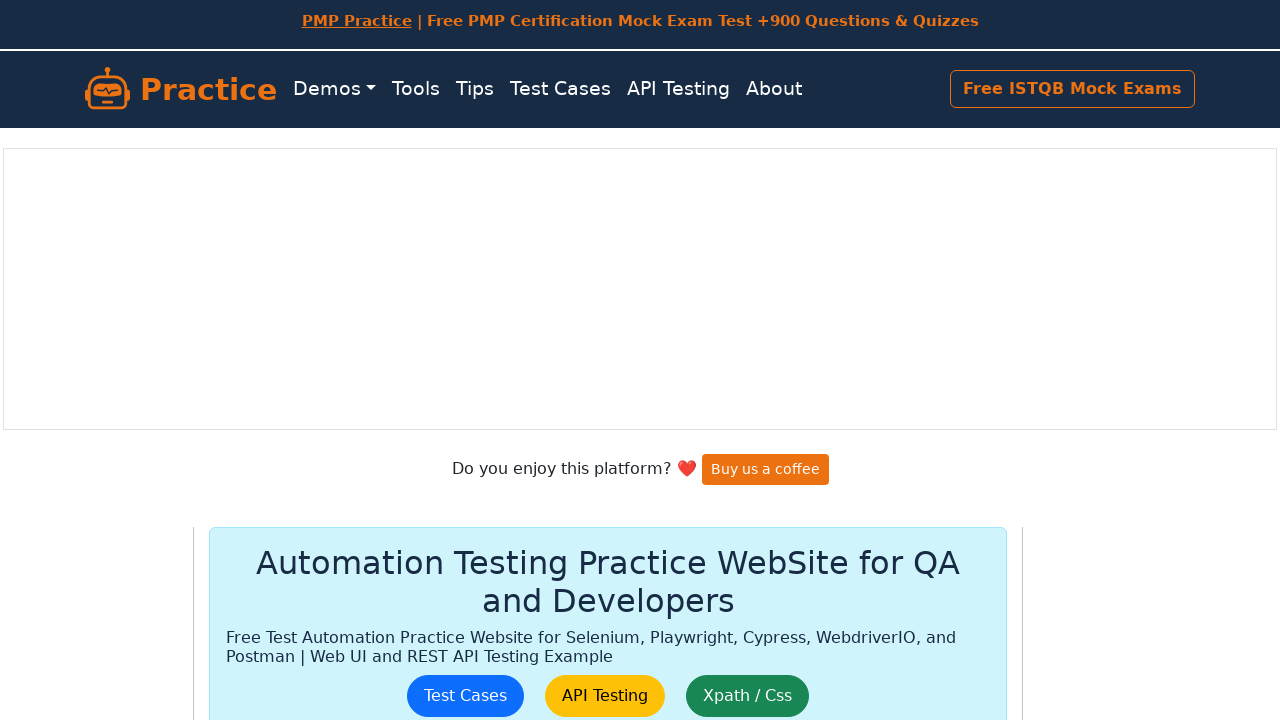

Clicked on the Slow Resources link at (866, 388) on internal:role=link[name="Slow Resources"i]
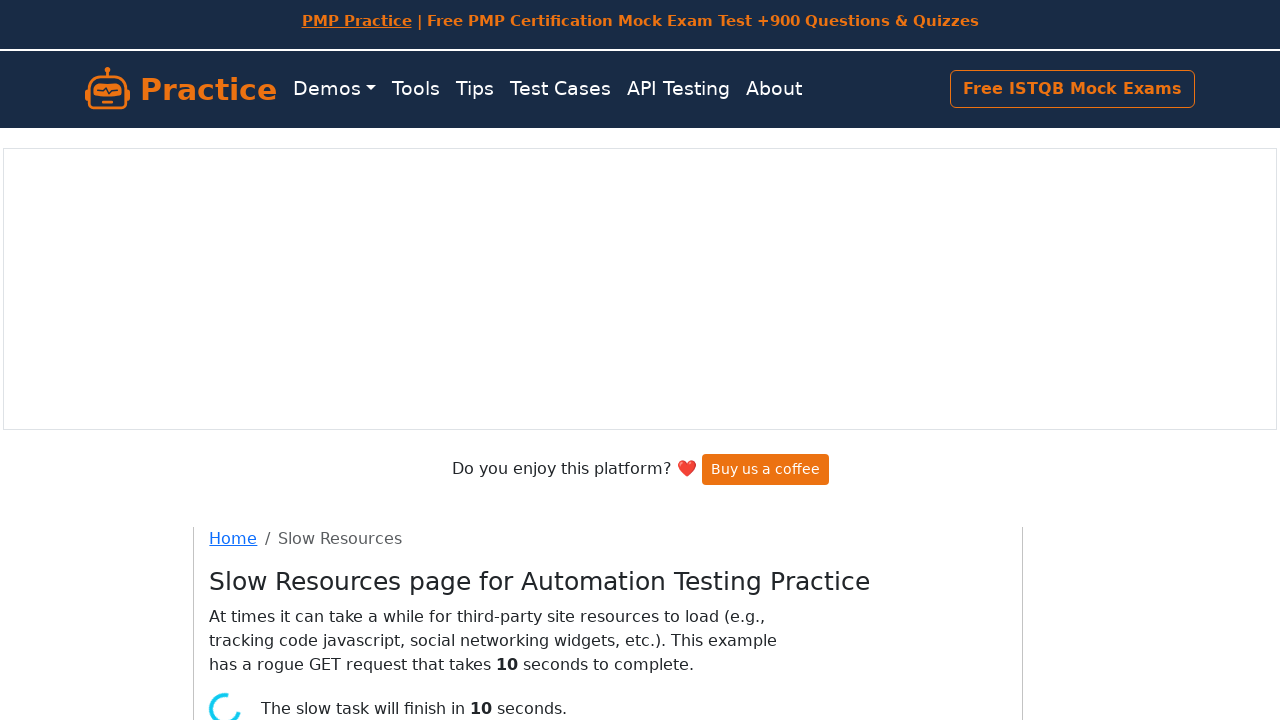

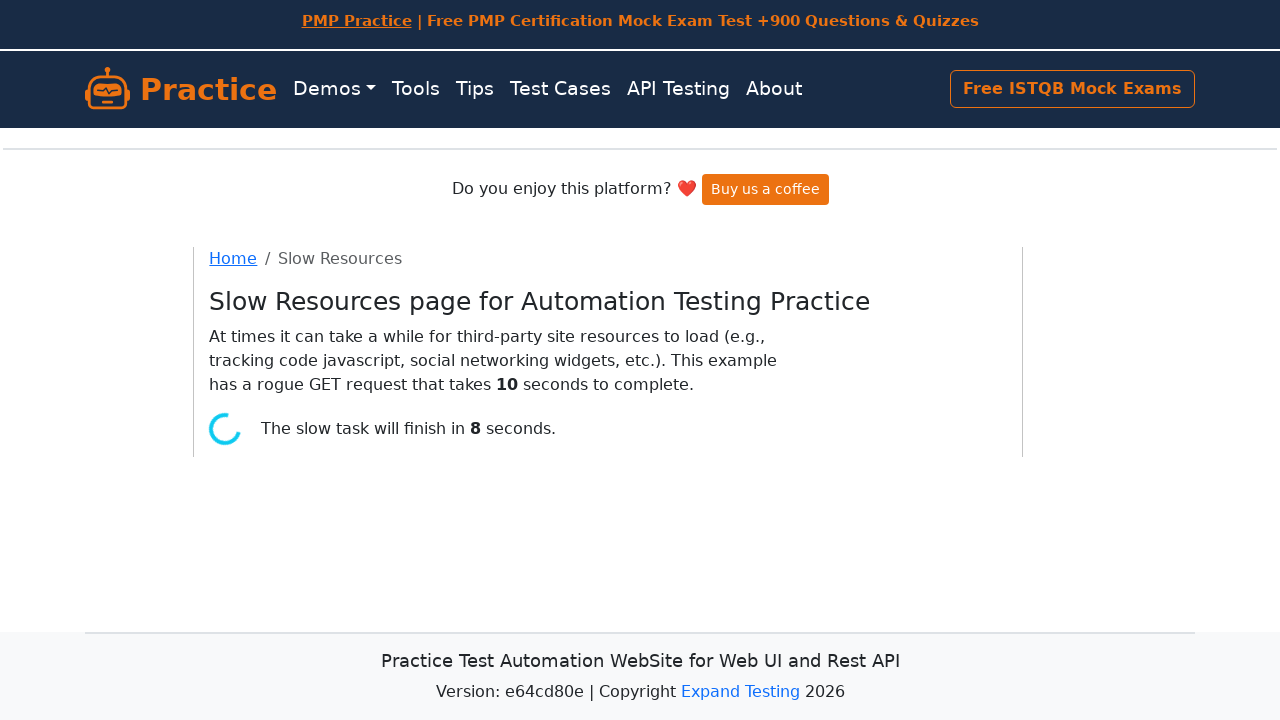